Searches for products and sets Mushroom quantity to 3 using the increment button

Starting URL: https://rahulshettyacademy.com/seleniumPractise/#/

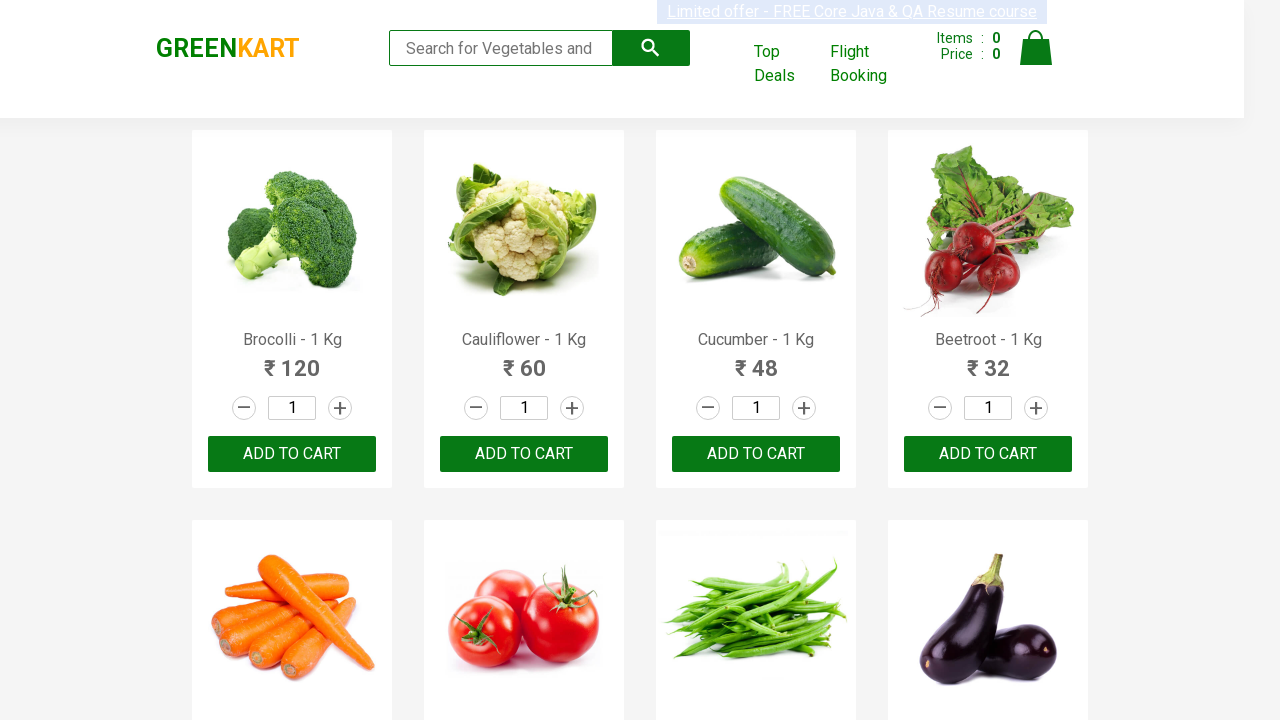

Filled search field with 'ro' to find products on [placeholder="Search for Vegetables and Fruits"]
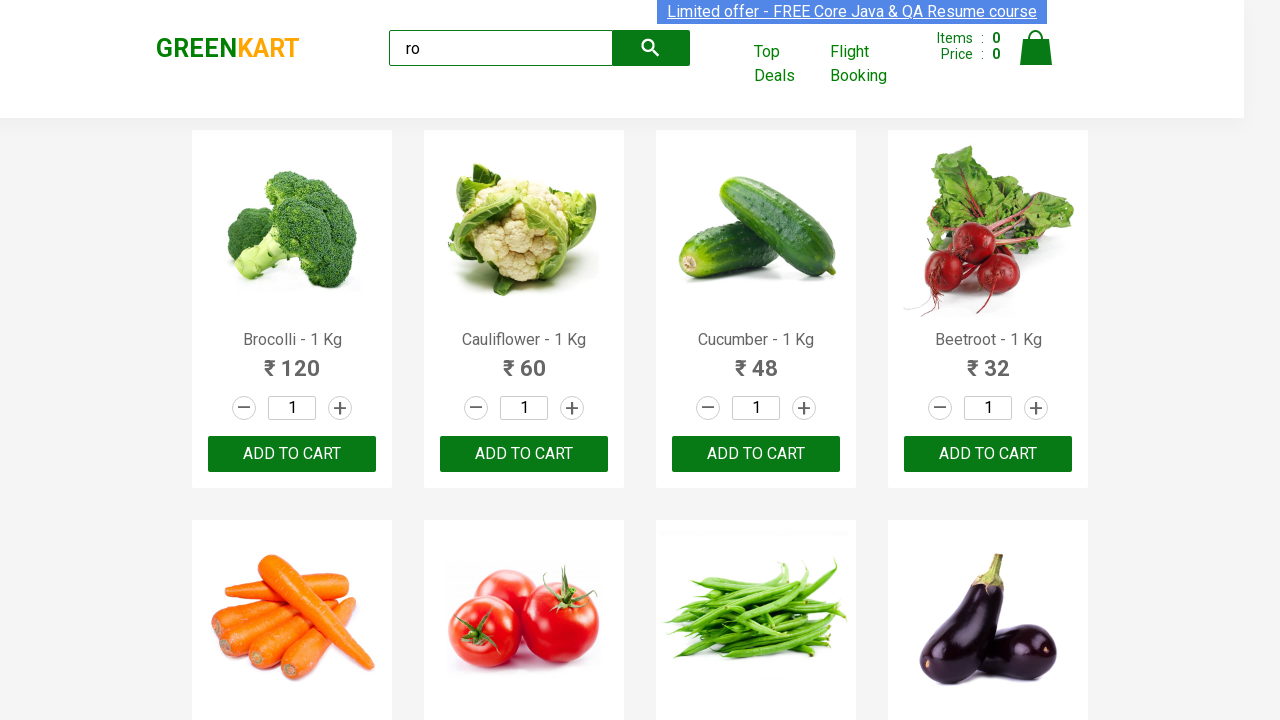

Waited for search results to load
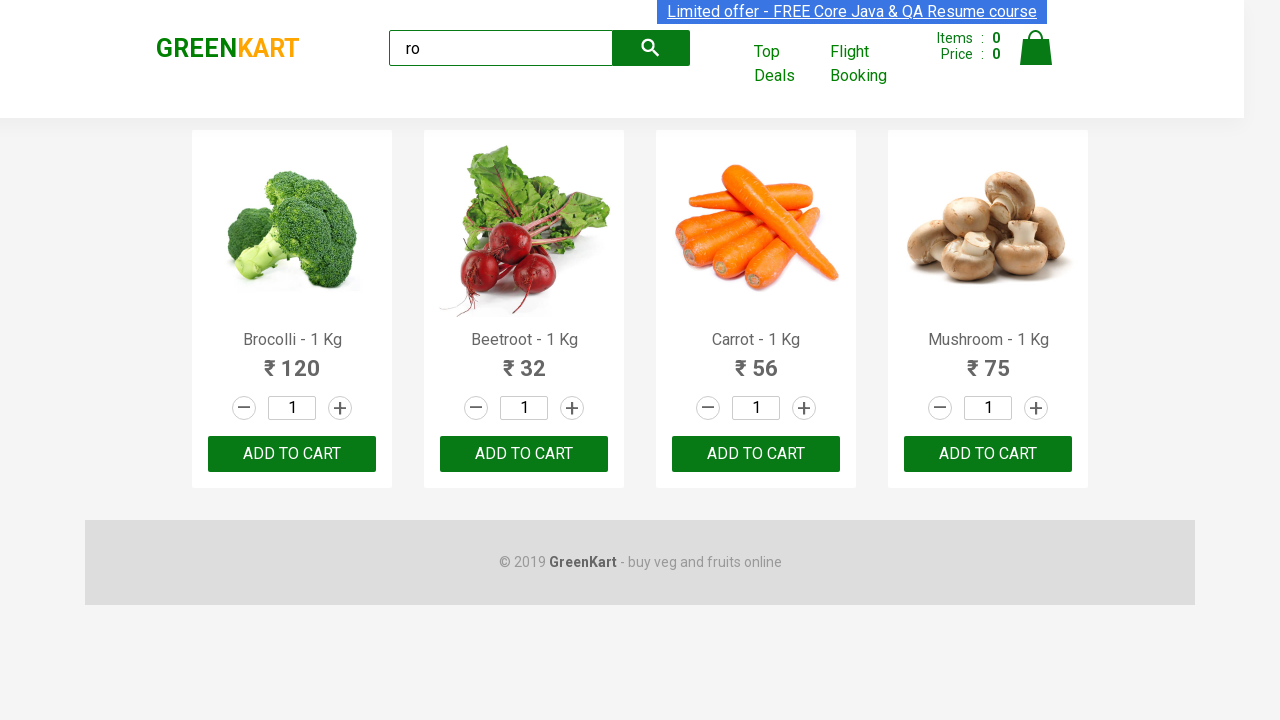

Cleared the quantity field for Mushroom product on .product:has-text("Mushroom") .quantity
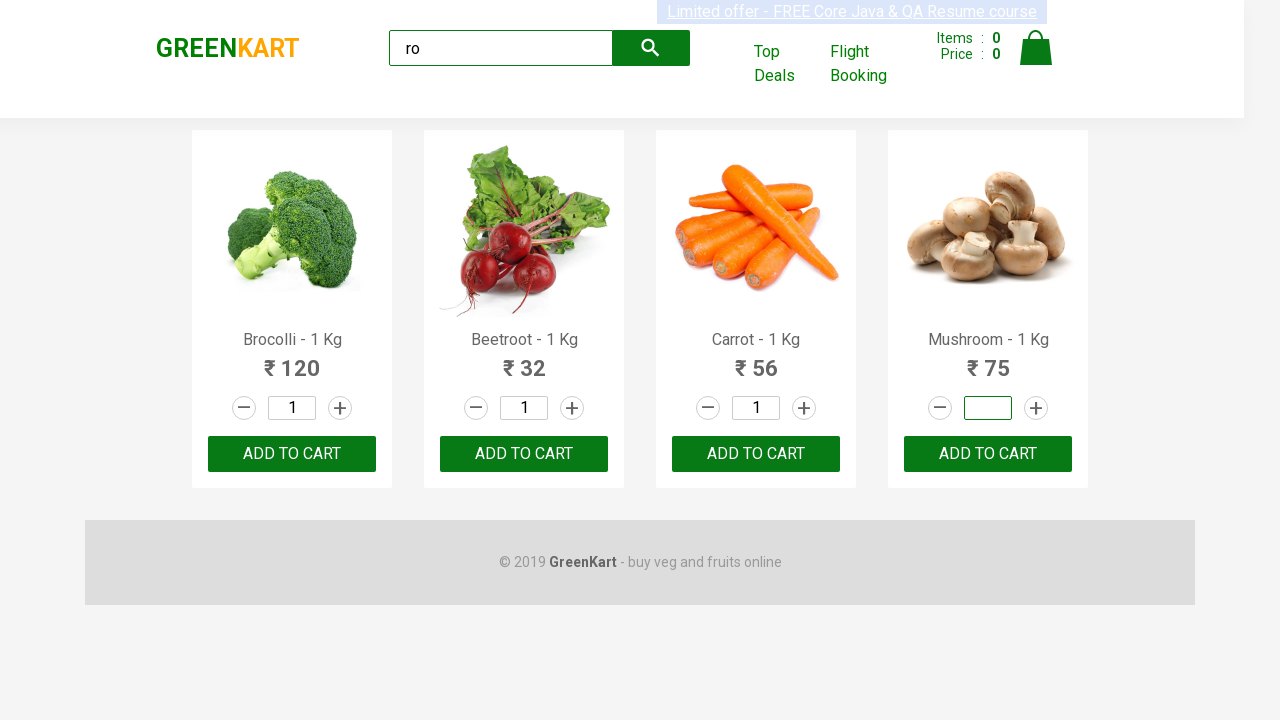

Clicked increment button for Mushroom (click 1 of 3) at (1036, 408) on .product:has-text("Mushroom") .increment
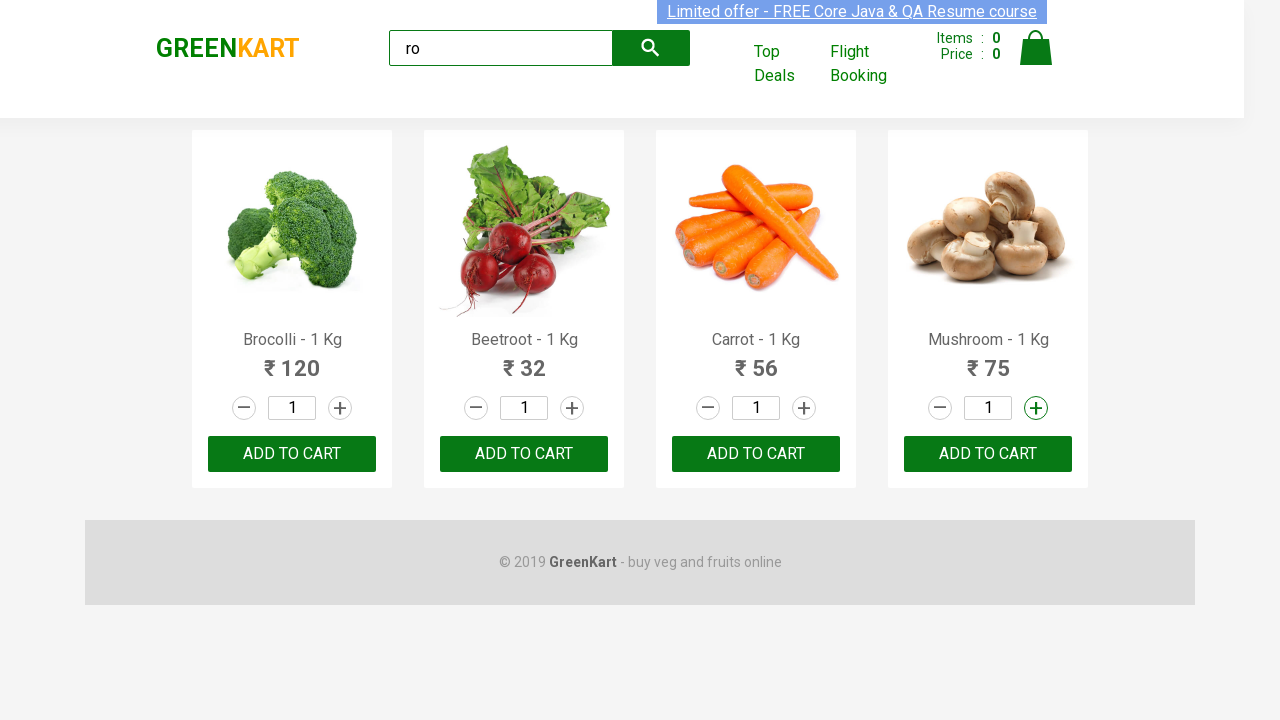

Clicked increment button for Mushroom (click 2 of 3) at (1036, 408) on .product:has-text("Mushroom") .increment
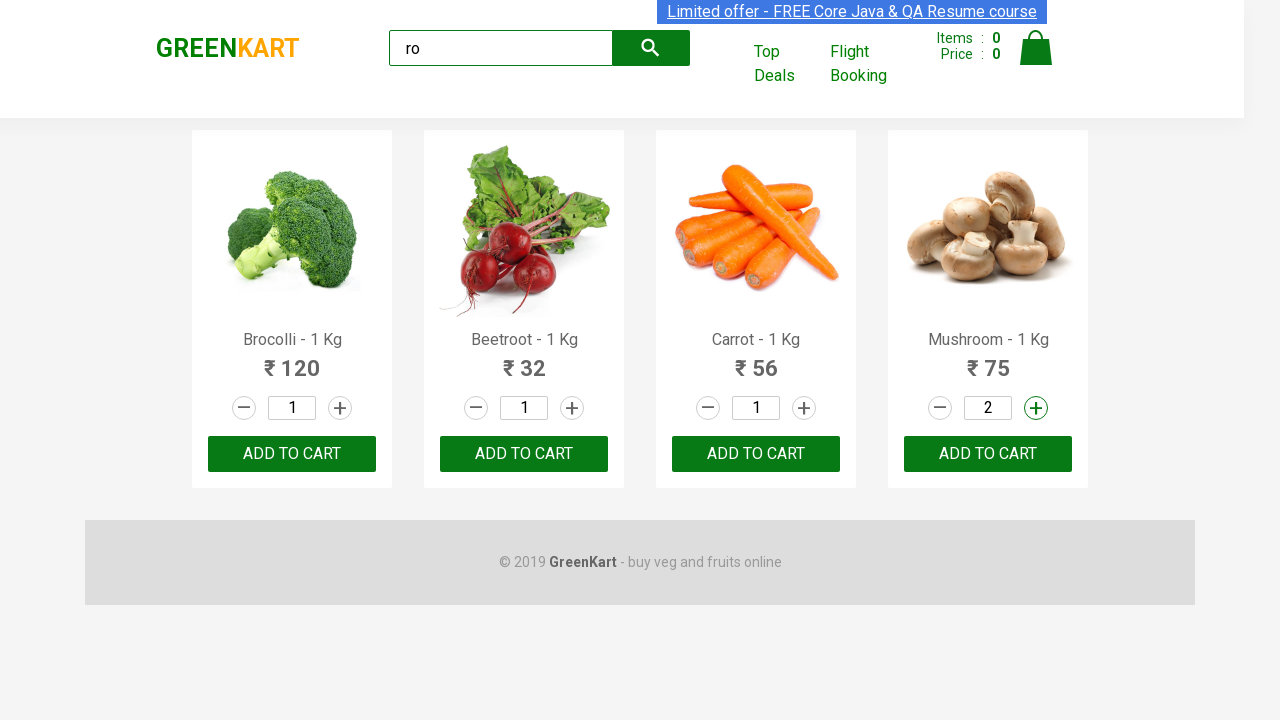

Clicked increment button for Mushroom (click 3 of 3) at (1036, 408) on .product:has-text("Mushroom") .increment
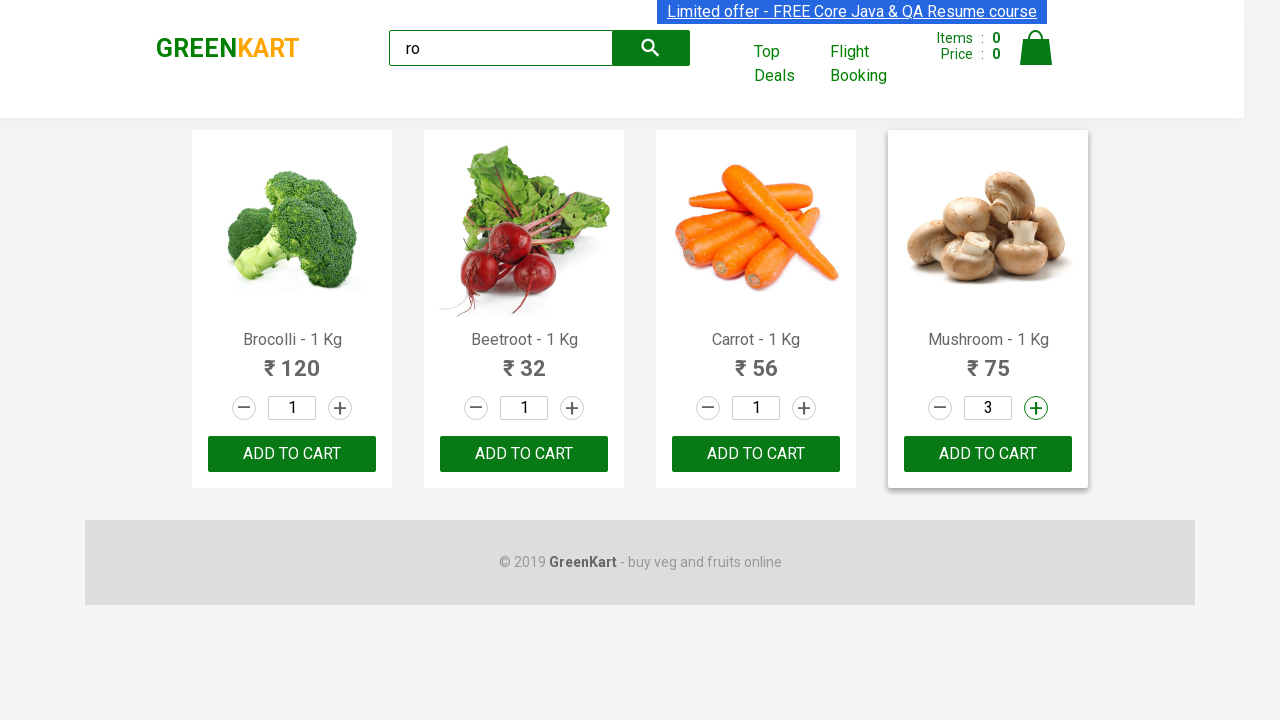

Verified that Mushroom quantity is set to 3
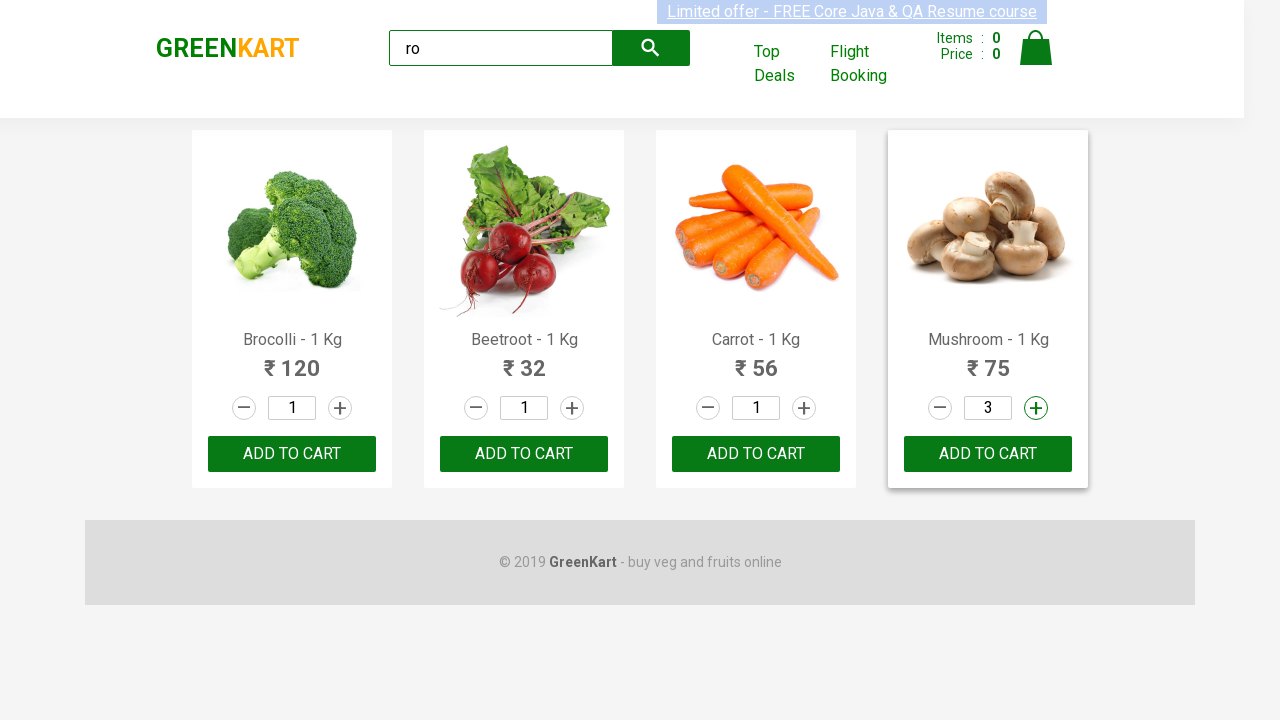

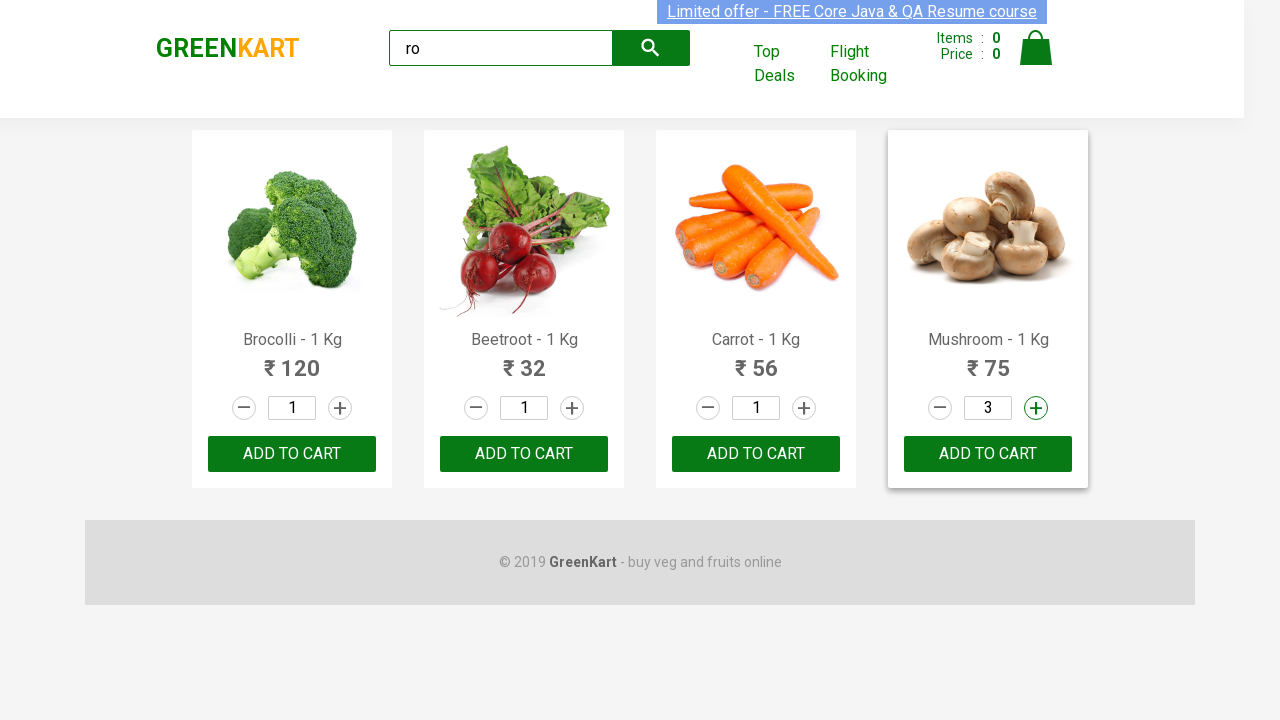